Navigates to the Frames page and clicks the Nested Frames link to verify navigation to the nested frames page

Starting URL: https://the-internet.herokuapp.com/frames

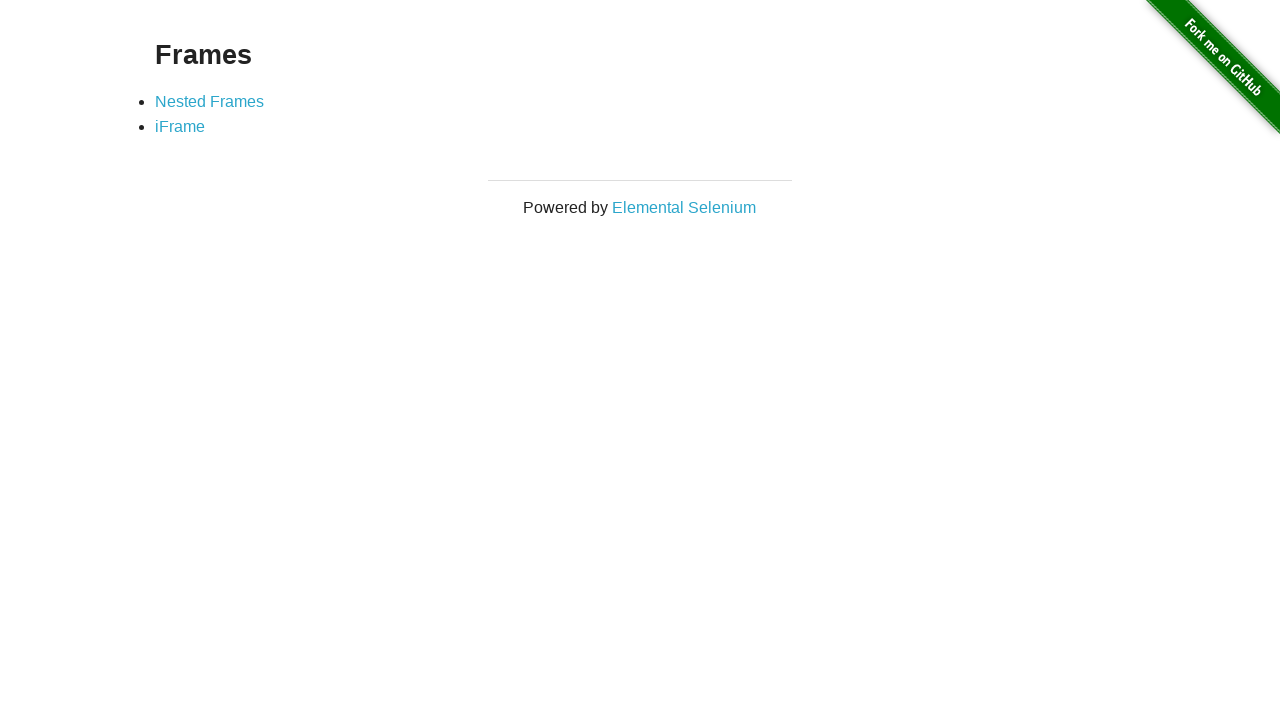

Clicked on the Nested Frames link at (210, 101) on a[href='/nested_frames']
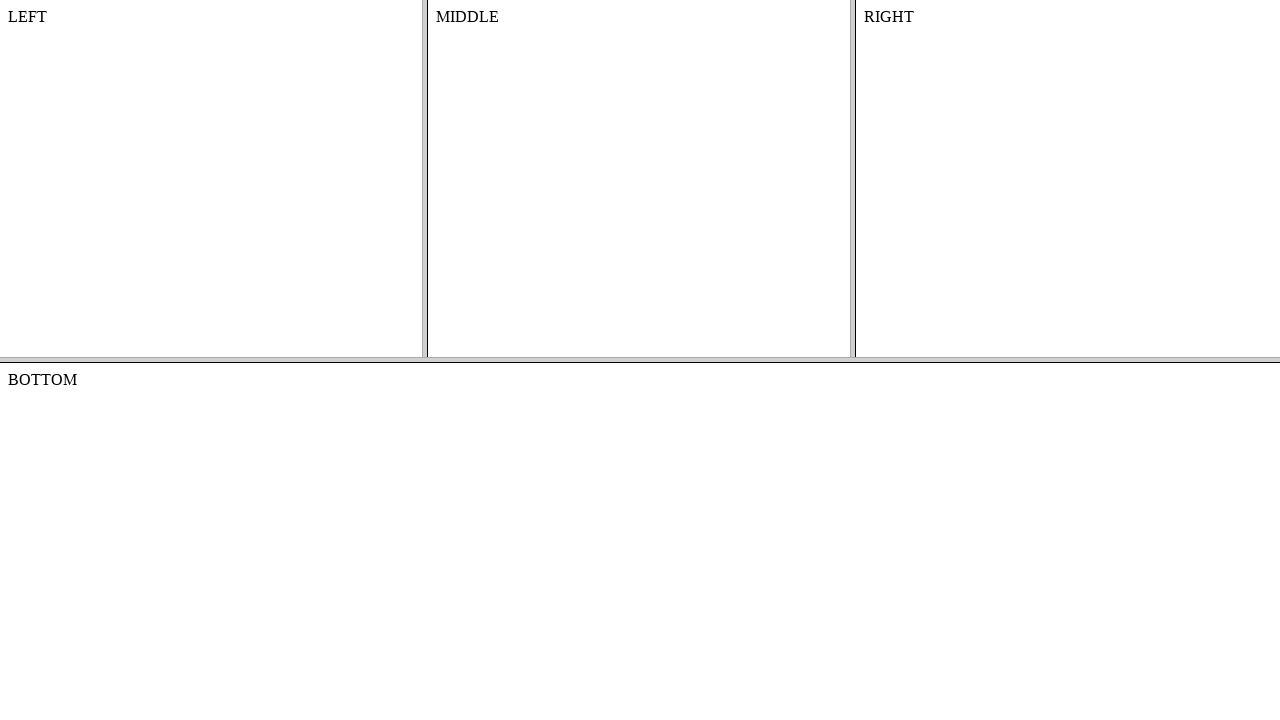

Verified navigation to nested frames page by URL
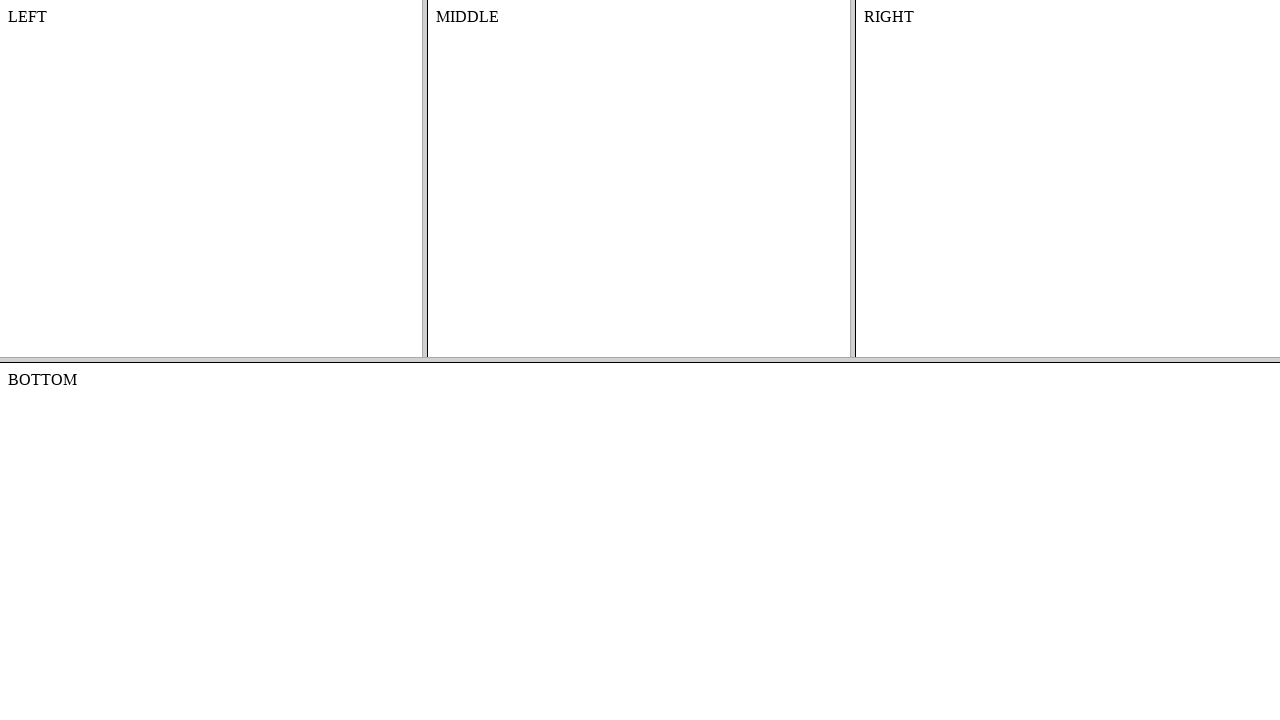

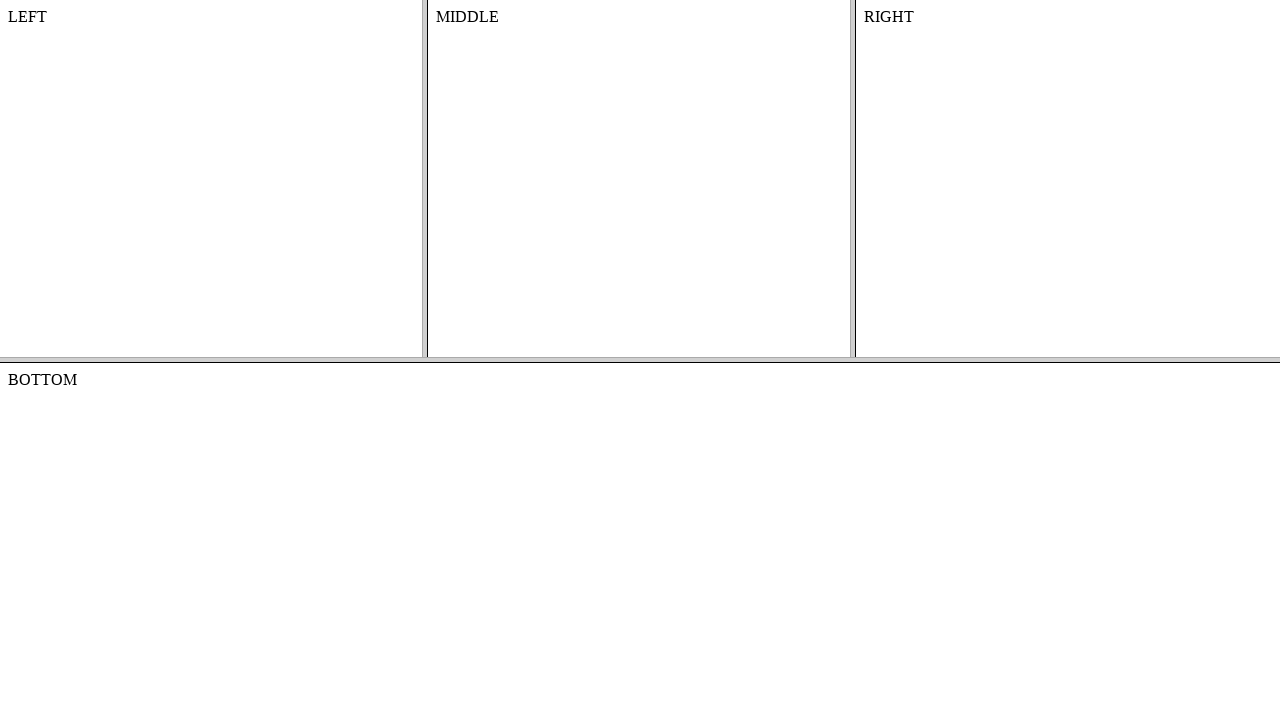